Tests mortgage calculator form by clearing and entering new values for purchase price and down payment percentage

Starting URL: https://www.mlcalc.com

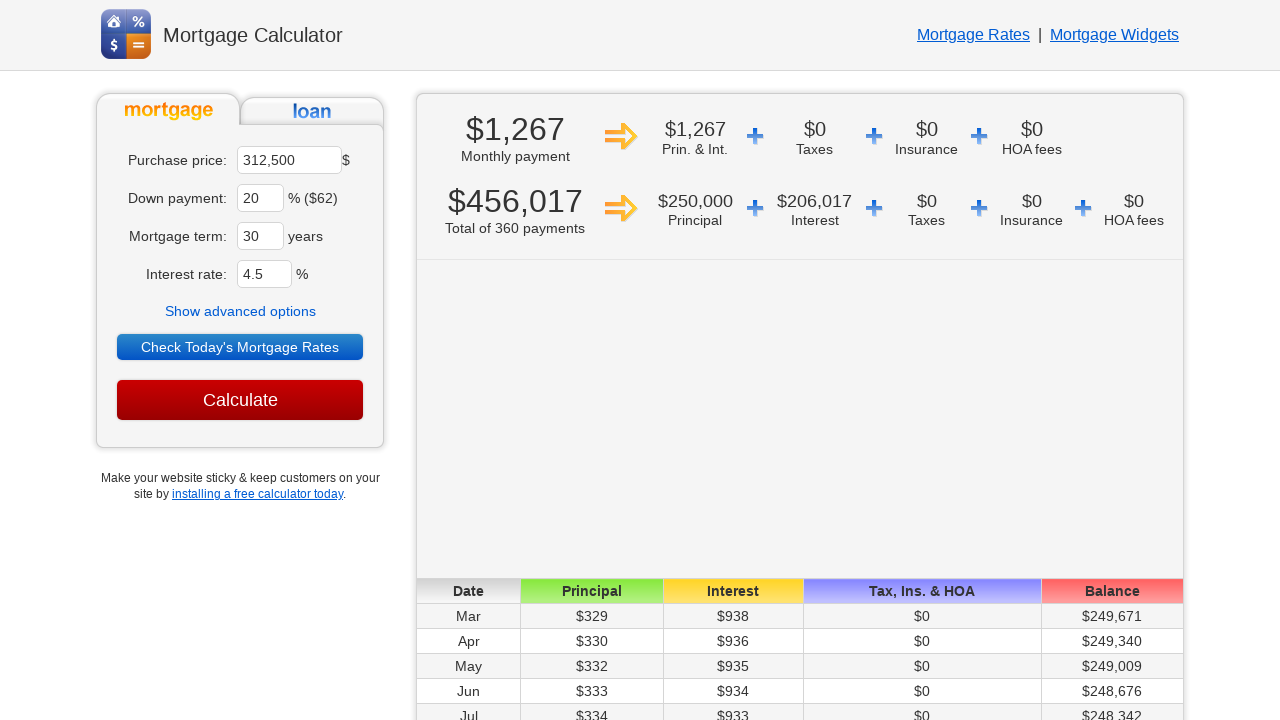

Located purchase price input field
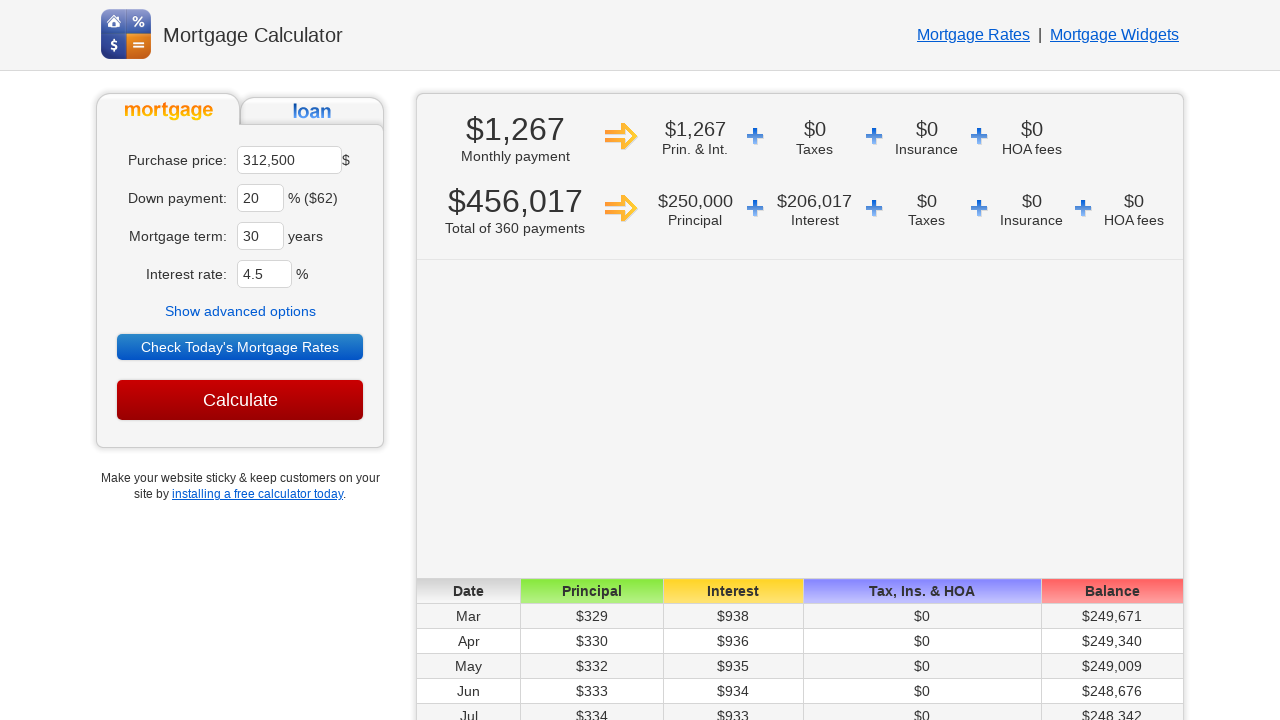

Cleared purchase price field on input[name='ma']
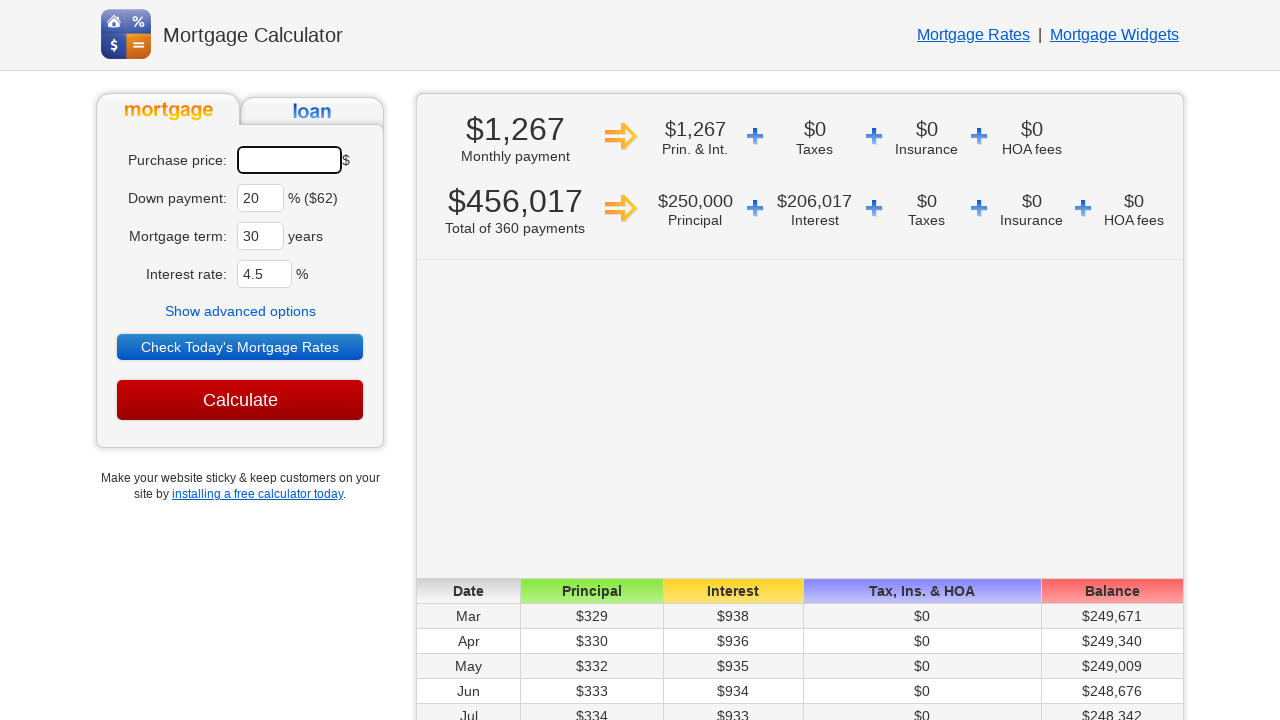

Filled purchase price field with 45000 on input[name='ma']
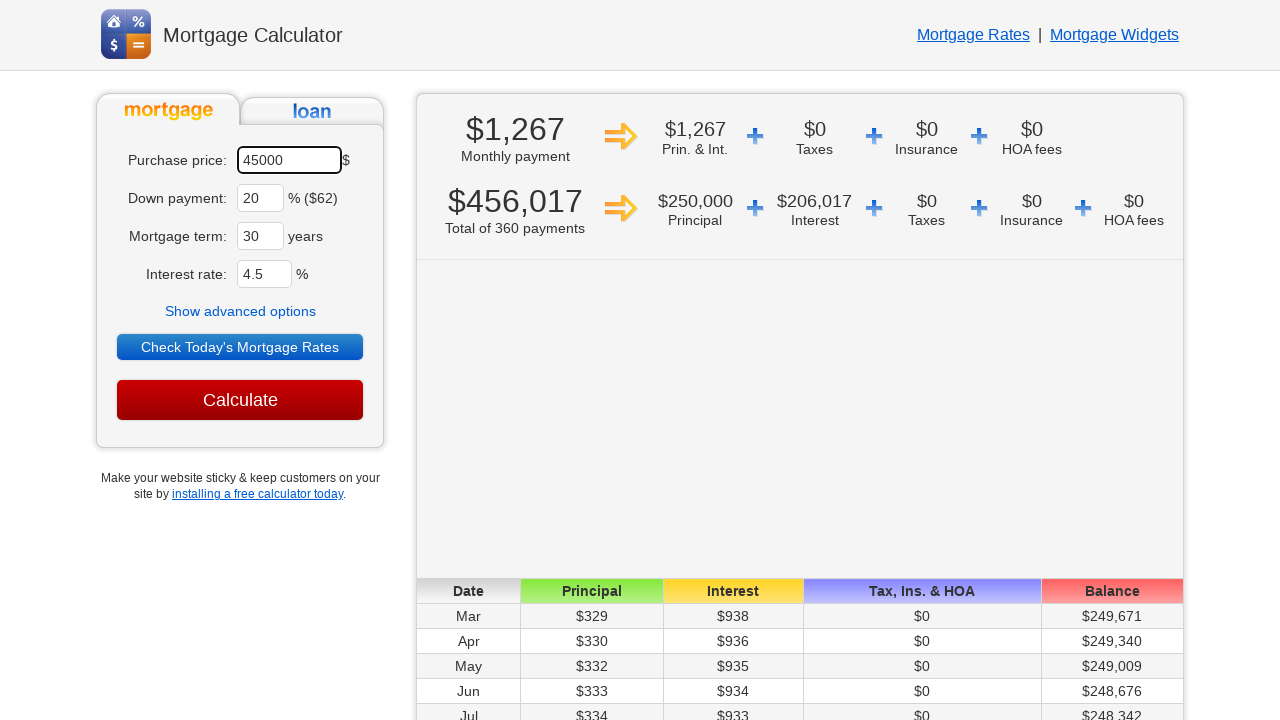

Located down payment percentage input field
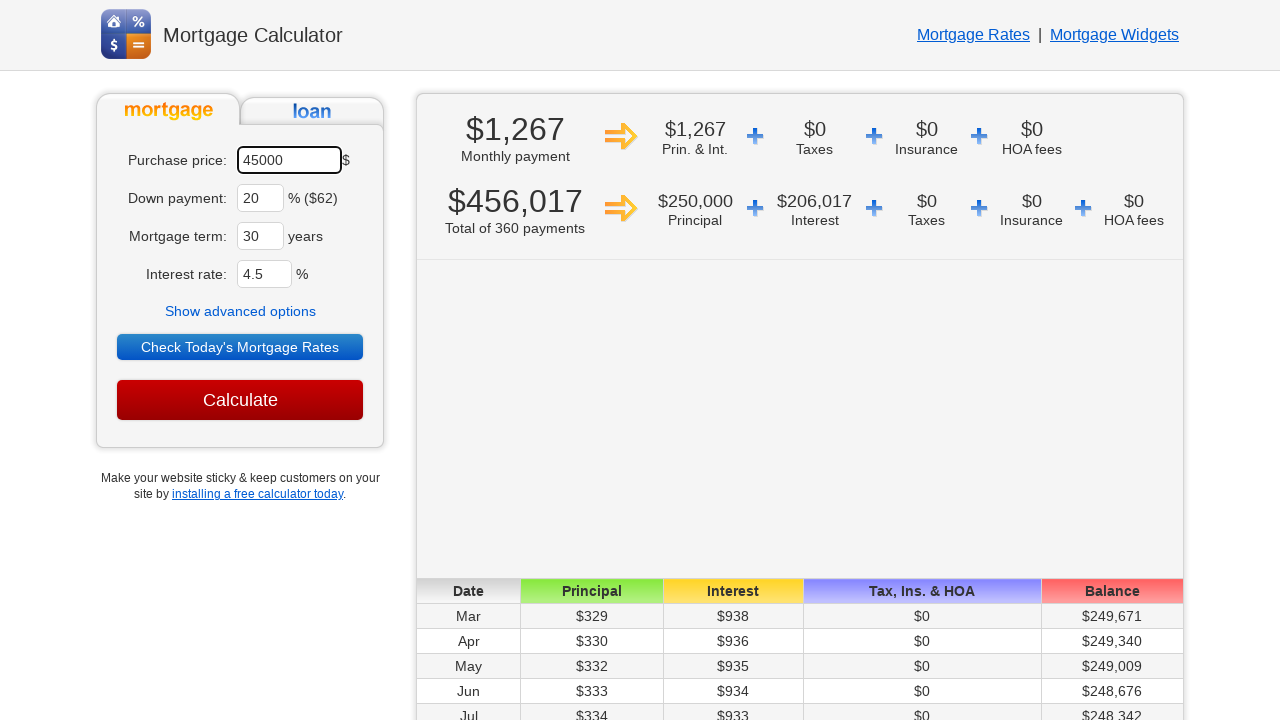

Cleared down payment percentage field on input[name='dp']
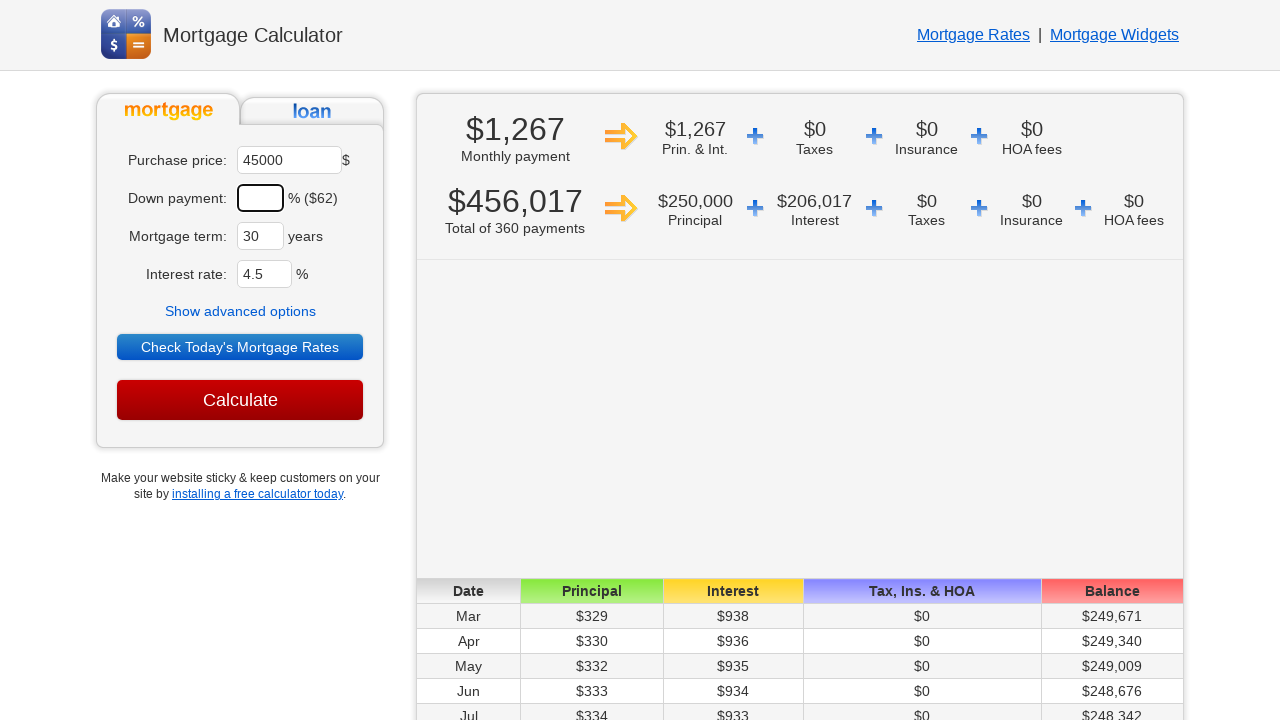

Filled down payment percentage field with 25 on input[name='dp']
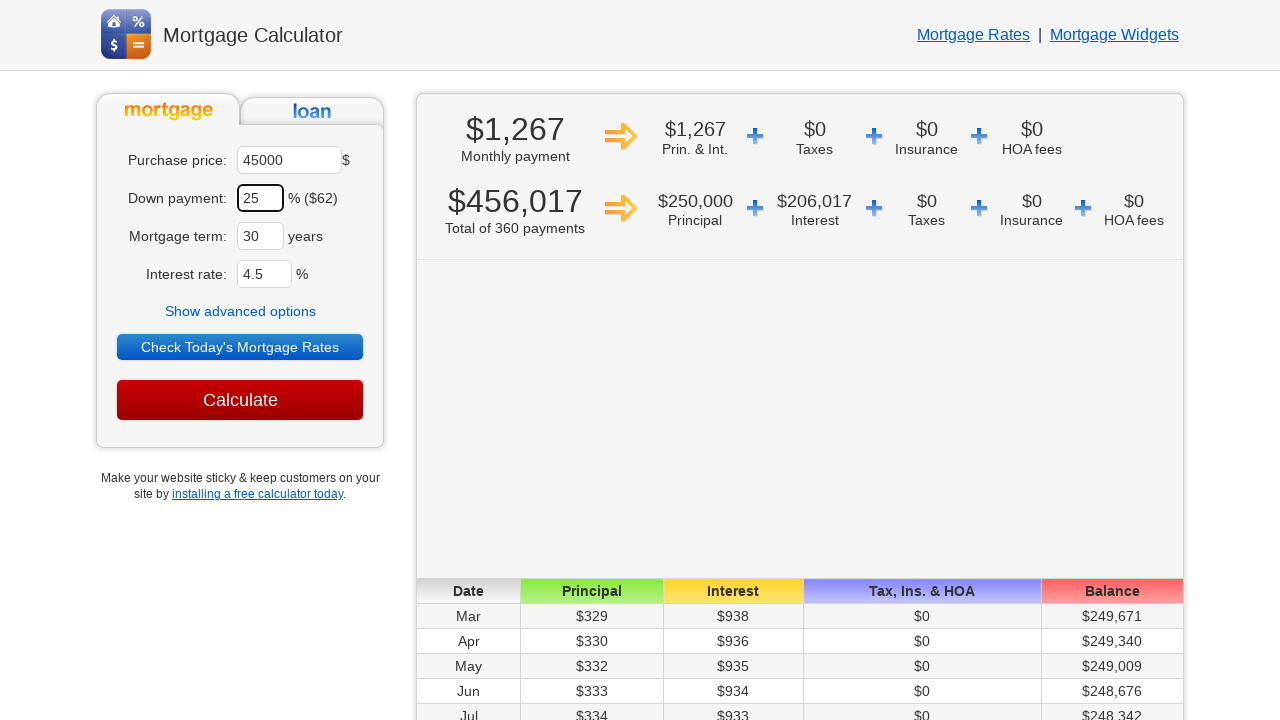

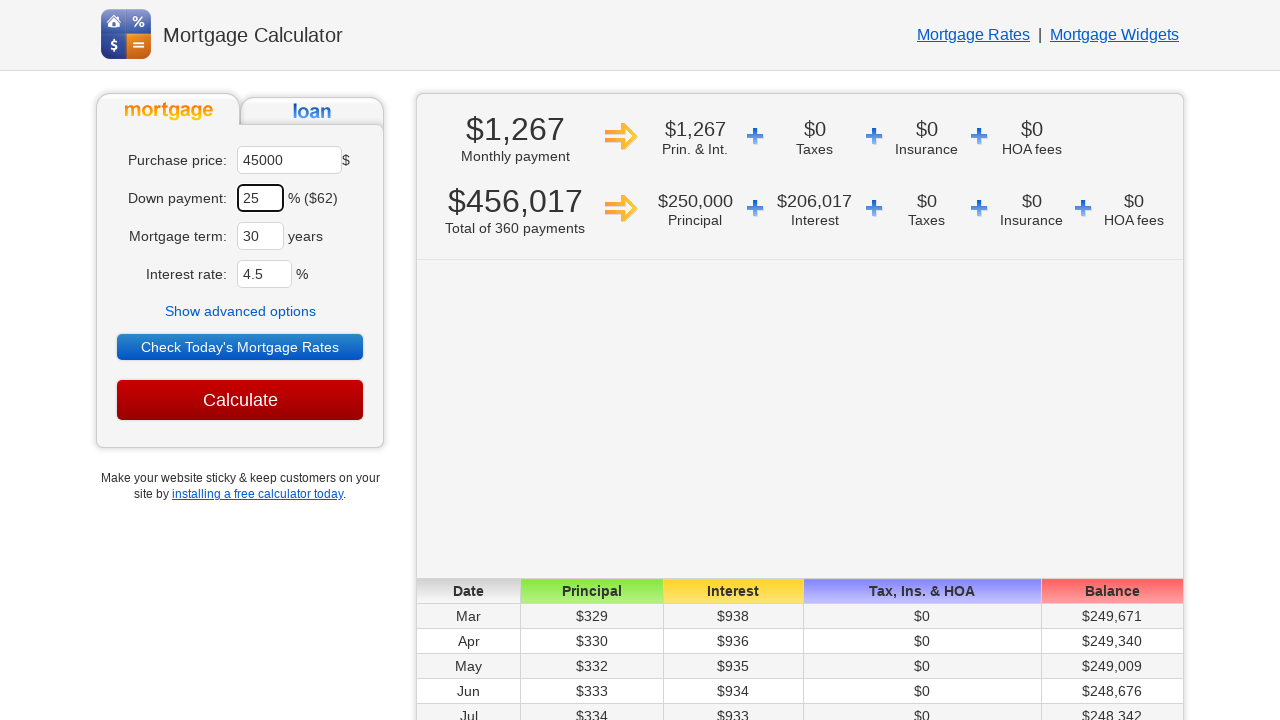